Tests DuckDuckGo search functionality by entering a search query and submitting the form

Starting URL: https://duckduckgo.com

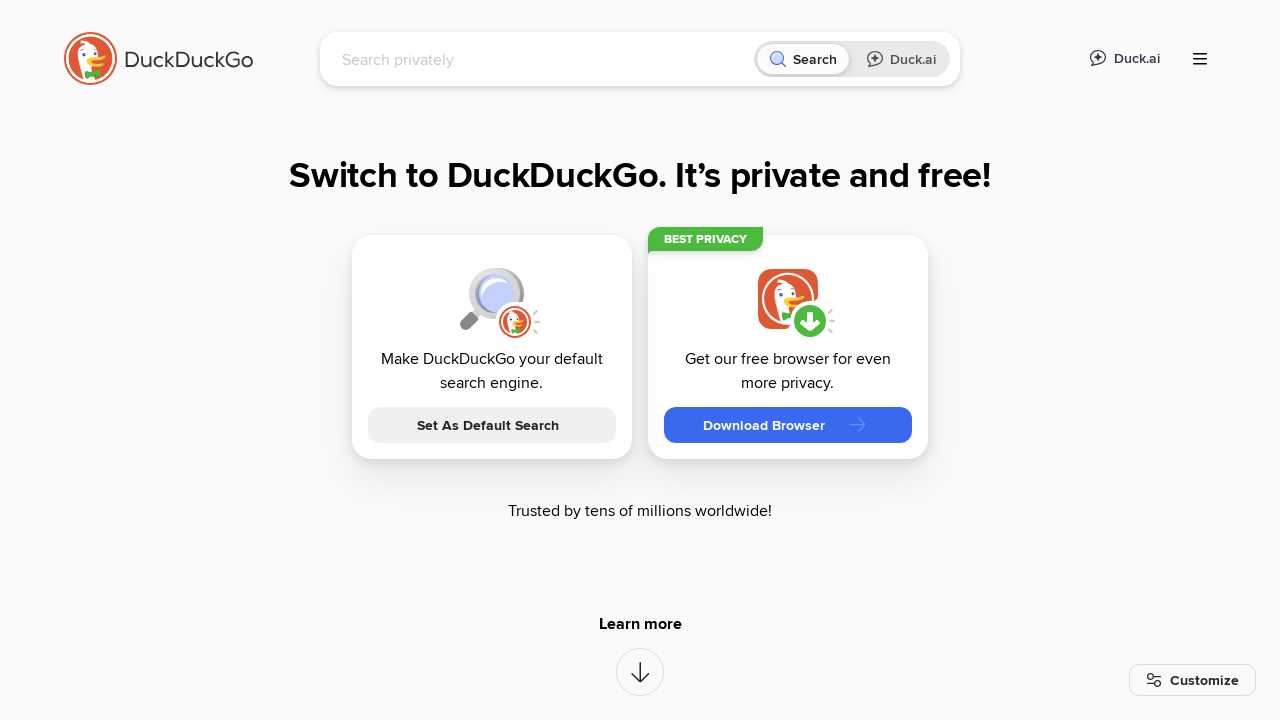

Filled search input field with 'Selenium Python' on input[name='q']
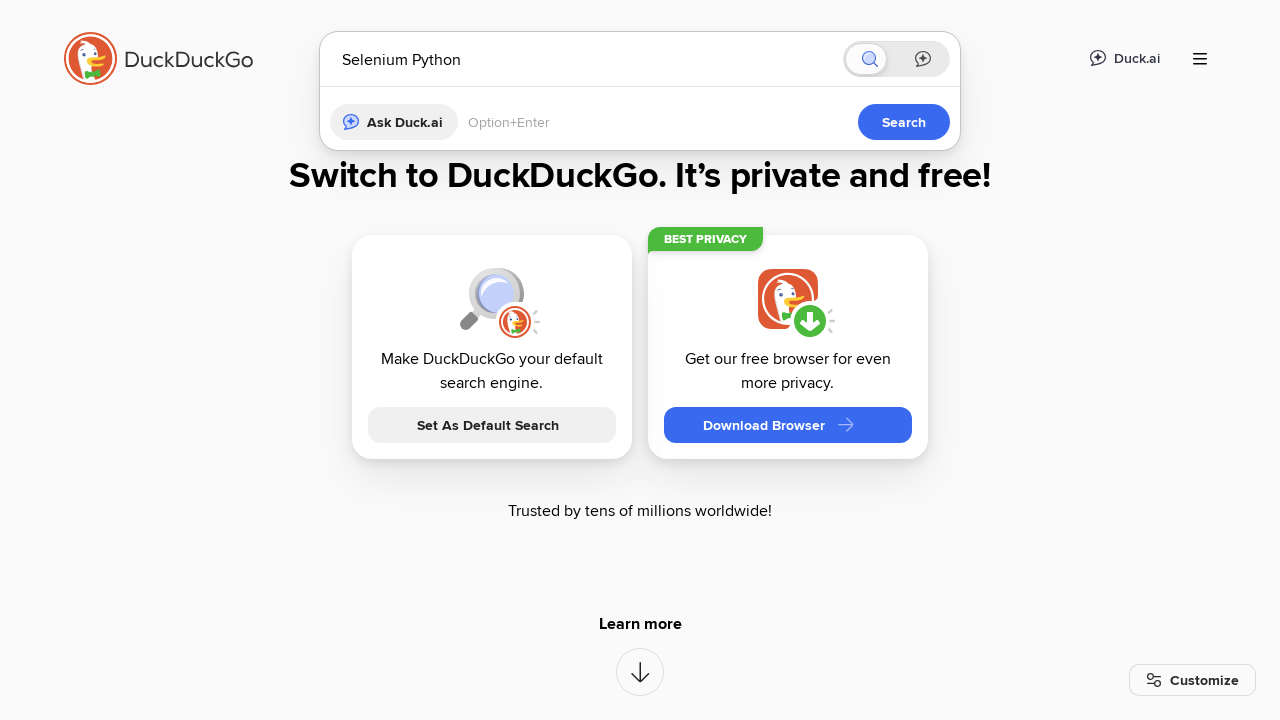

Pressed Enter to submit search form on input[name='q']
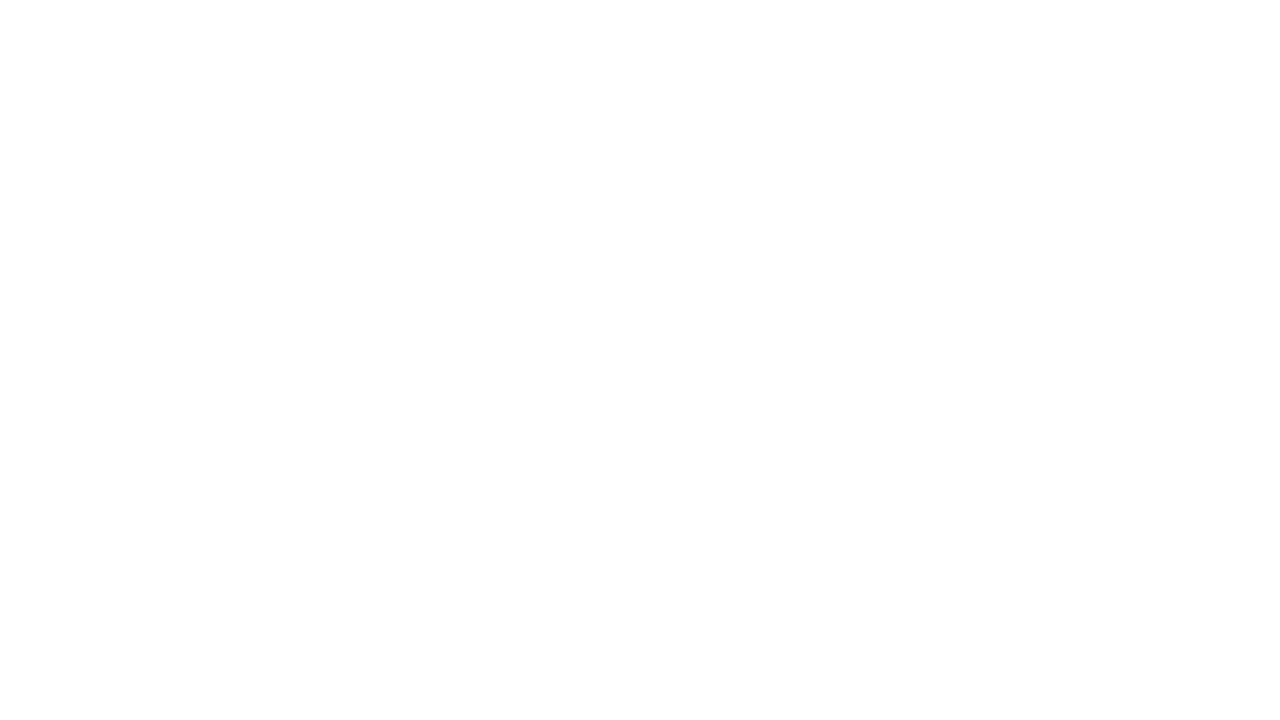

Waited for search results to load (networkidle)
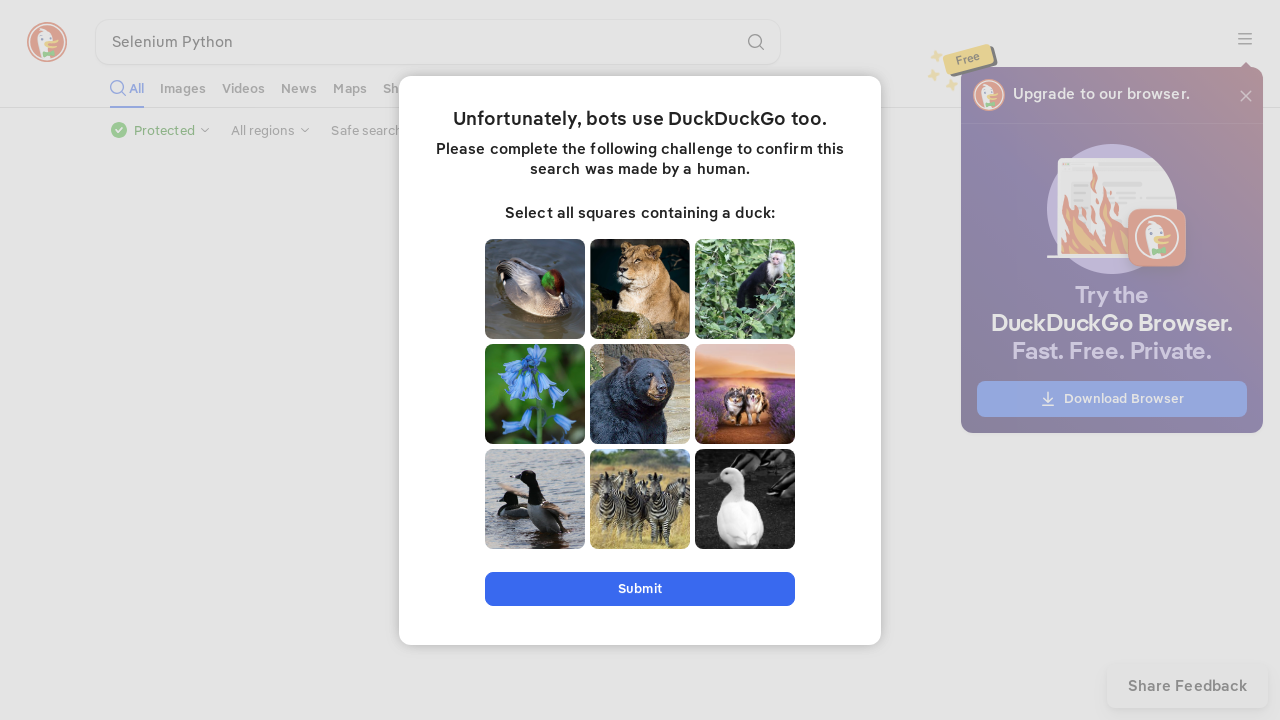

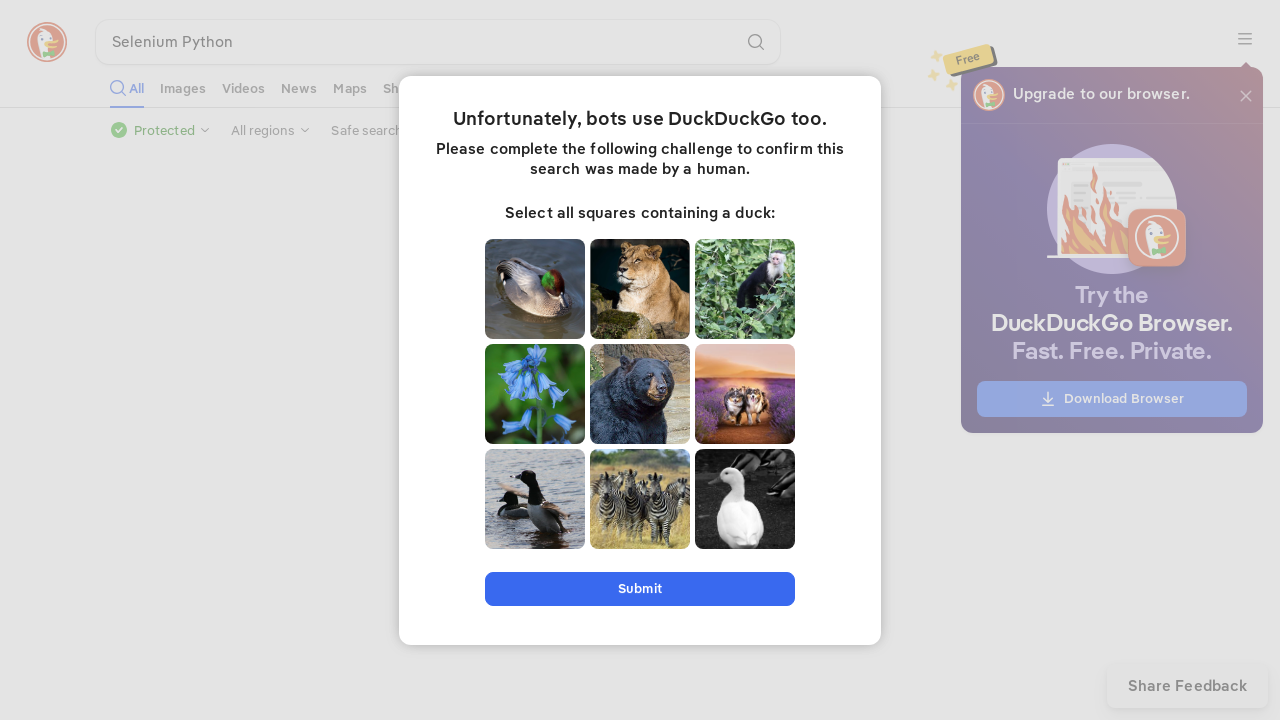